Tests the fifth FAQ accordion item by clicking it and verifying the expanded panel contains text about extending rental and support phone

Starting URL: https://qa-scooter.praktikum-services.ru/

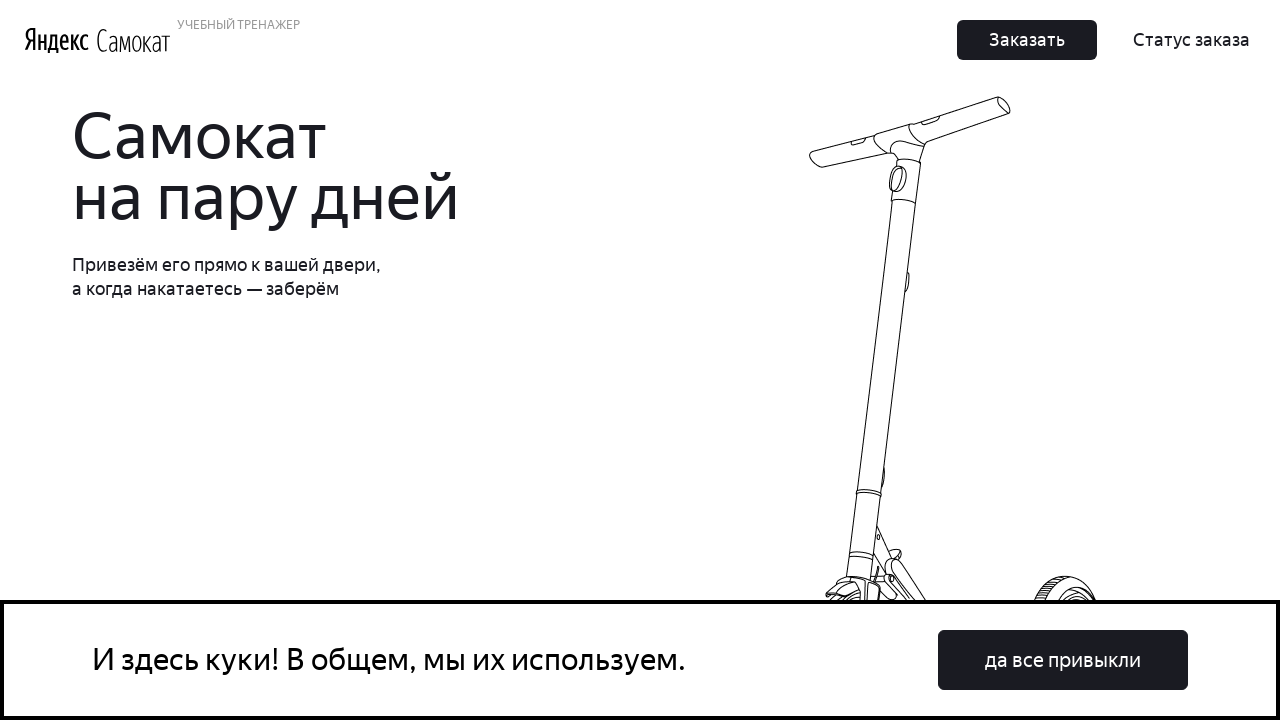

Scrolled fifth accordion heading into view
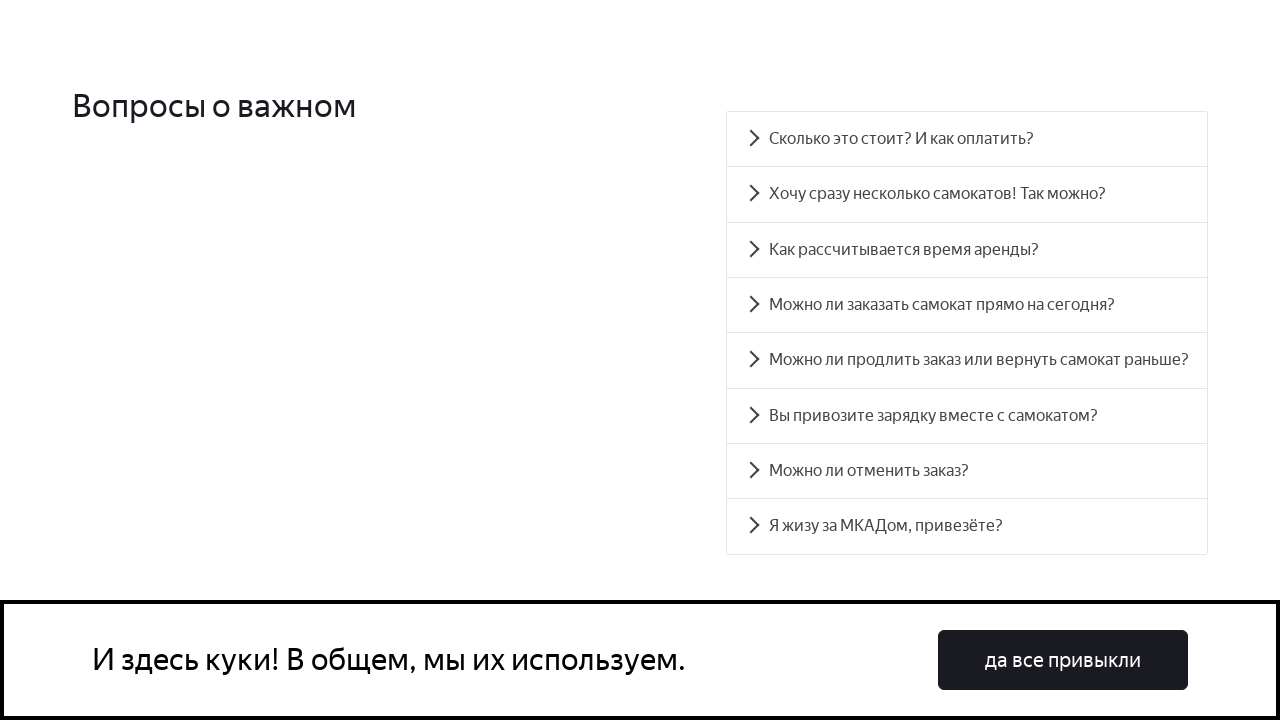

Clicked fifth accordion heading to expand panel at (967, 360) on #accordion__heading-4
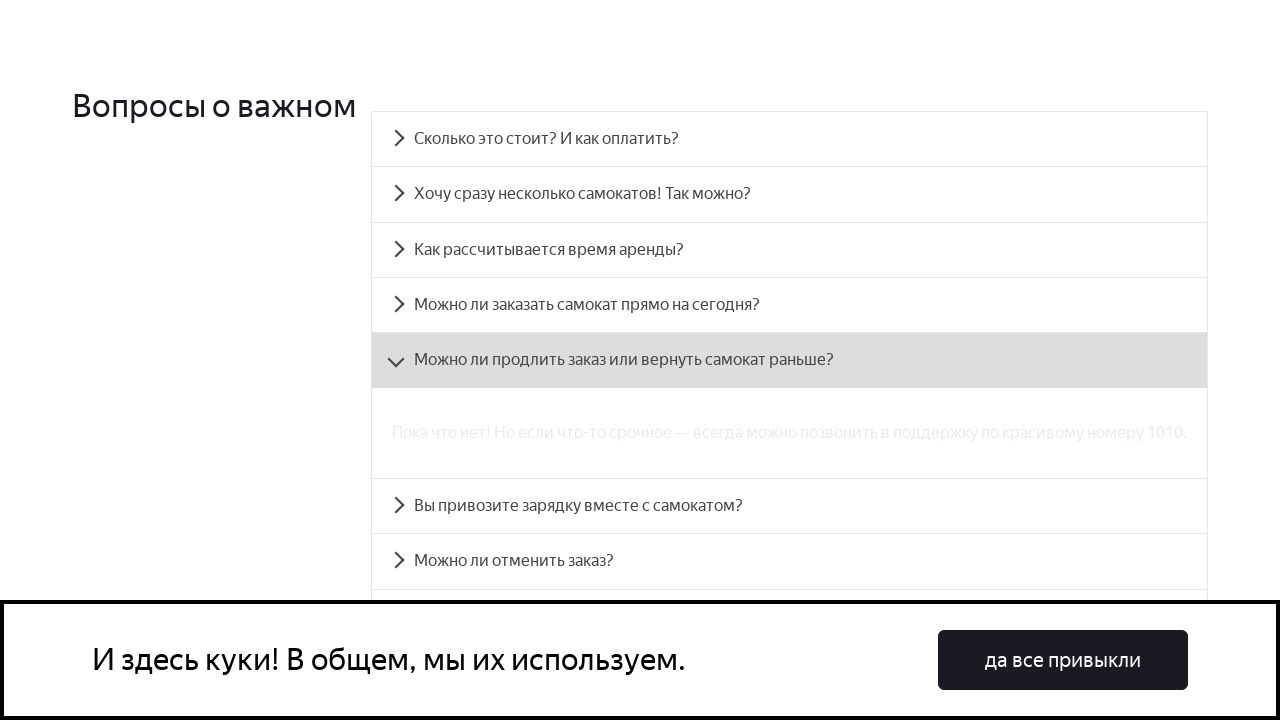

Fifth accordion panel became visible with text about extending rental and support phone
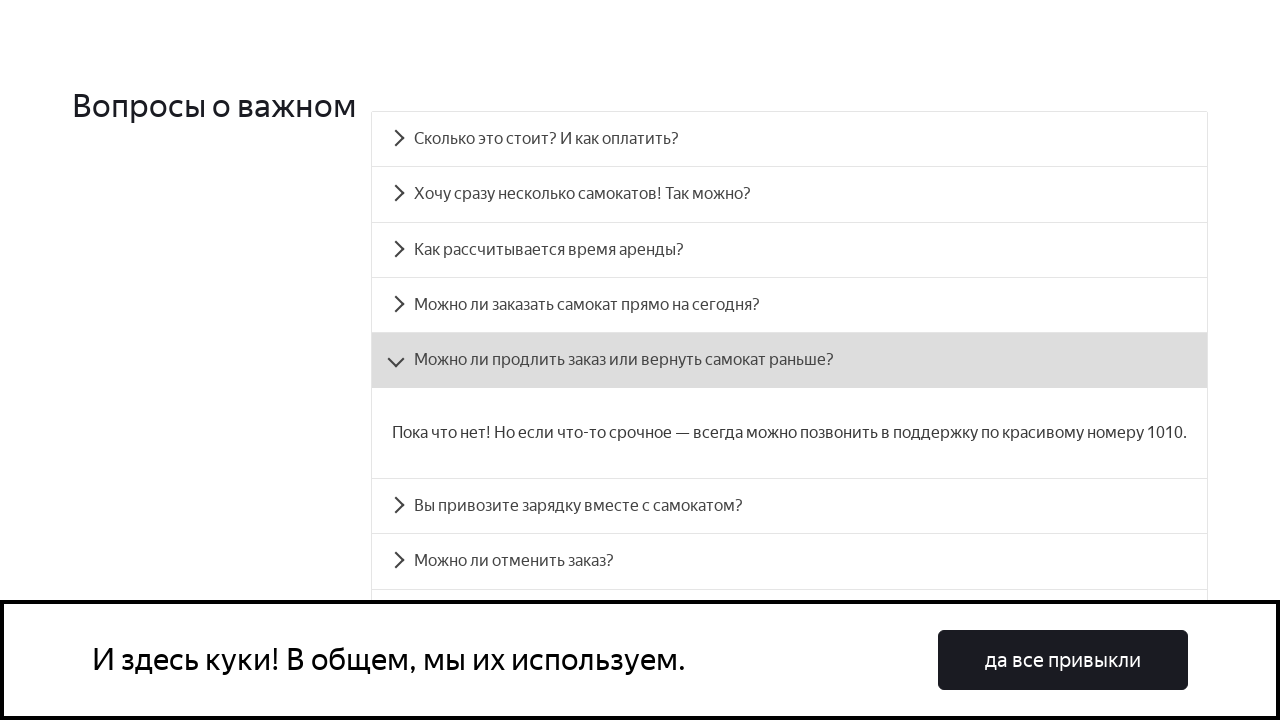

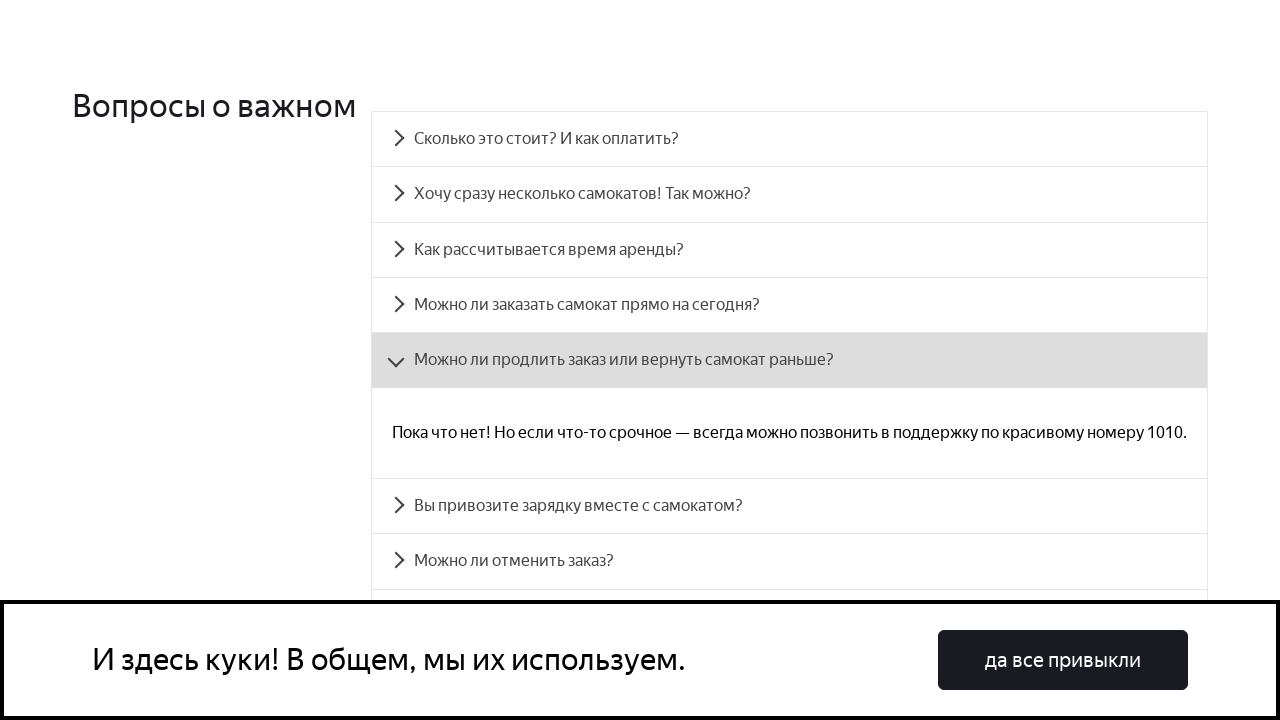